Tests scrolling functionality by scrolling down to a CYDEO link element using mouse hover, then scrolling back up using PageUp key presses

Starting URL: https://practice.cydeo.com/

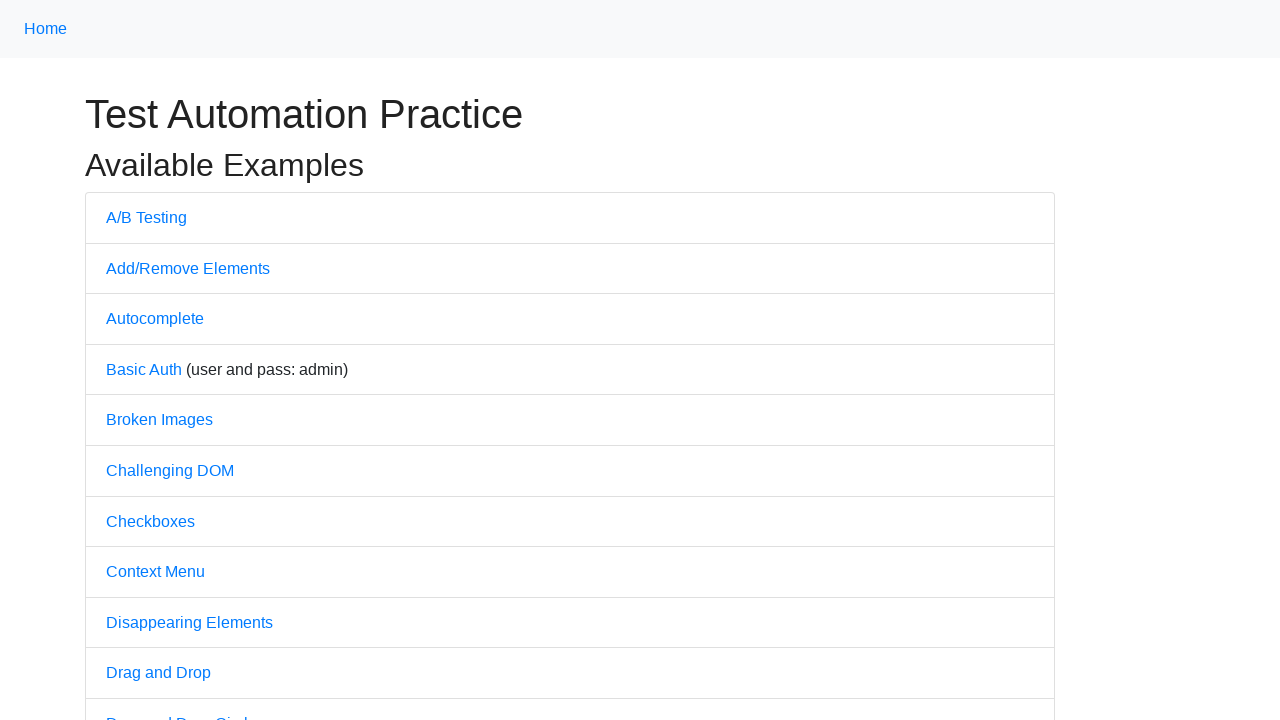

Navigated to https://practice.cydeo.com/
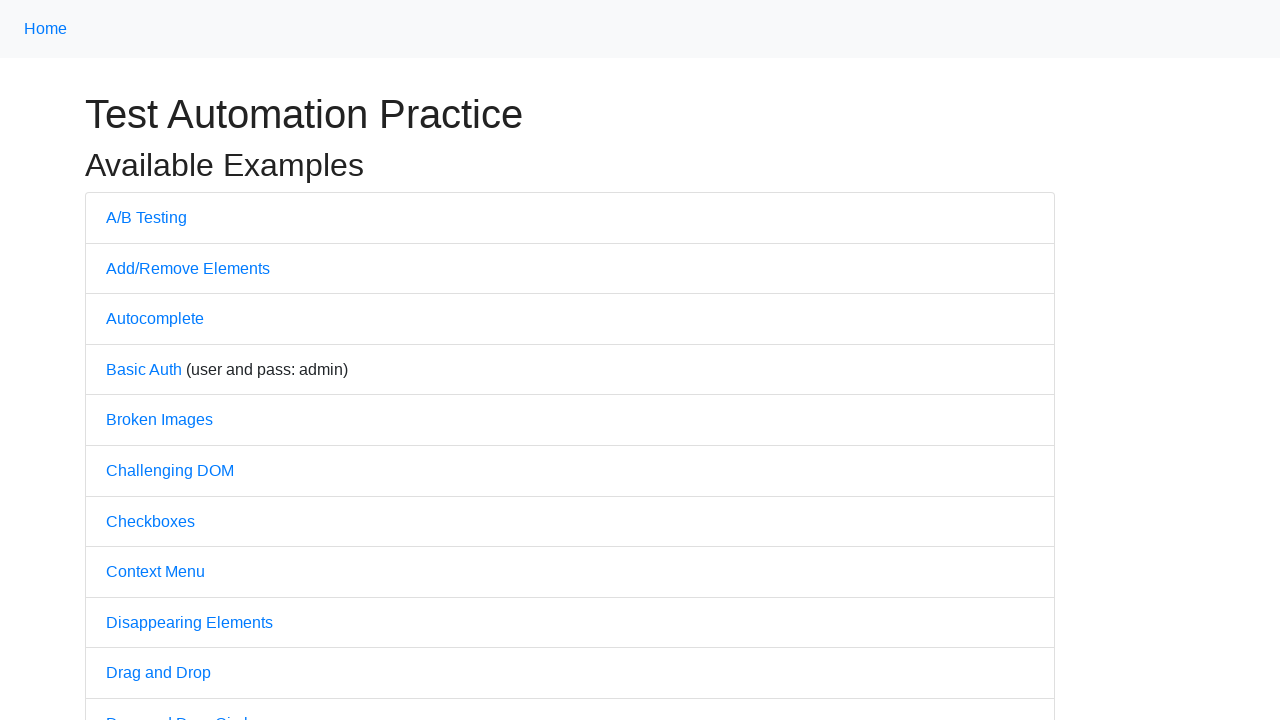

Located CYDEO link element
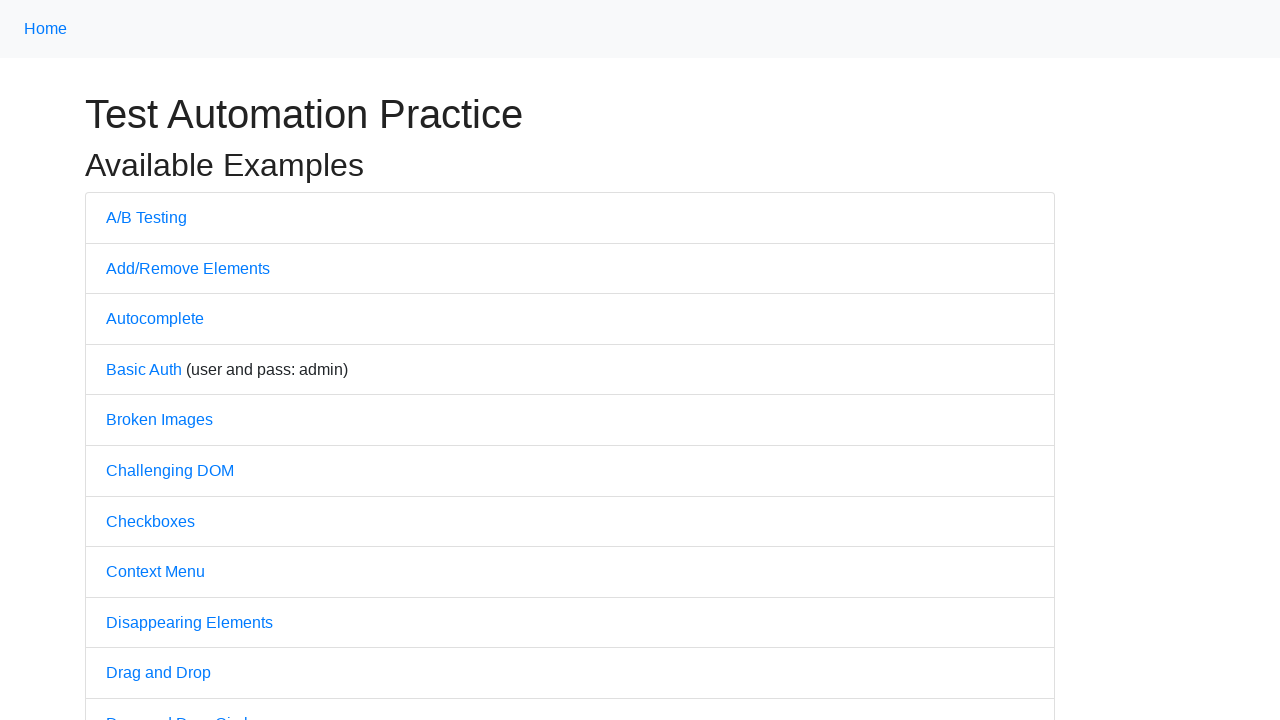

Scrolled down to make CYDEO link visible
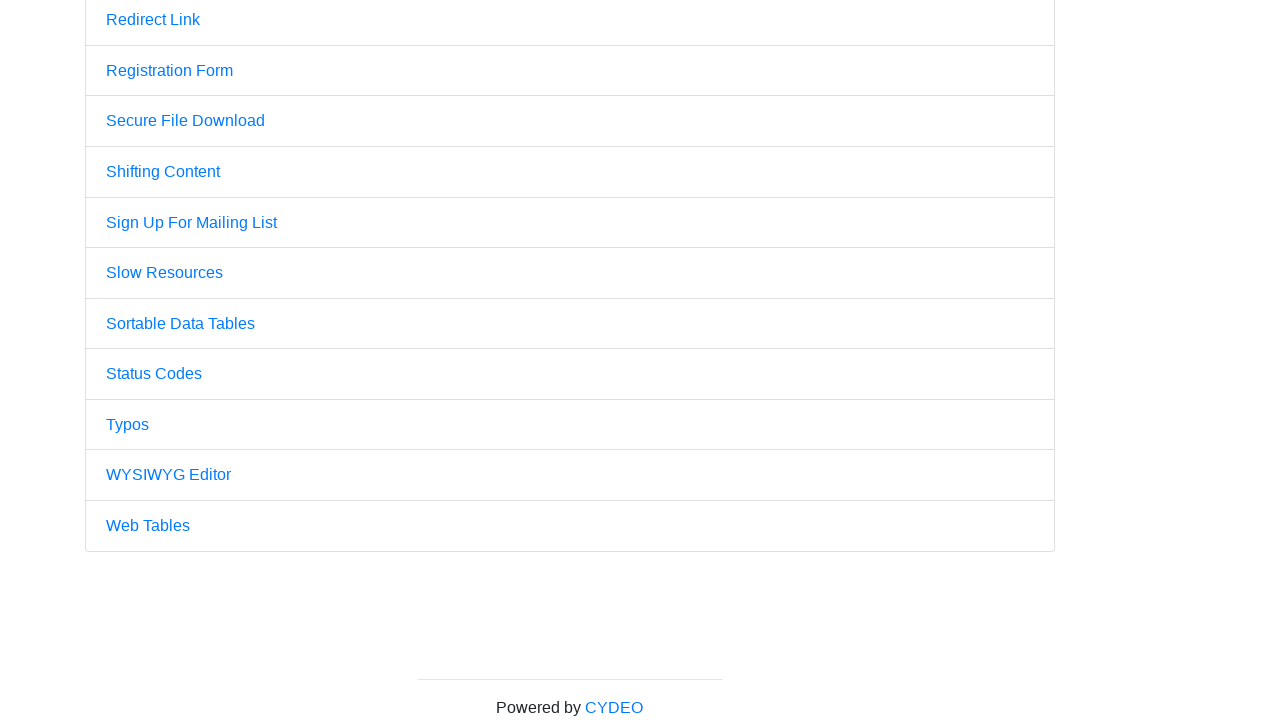

Hovered mouse over CYDEO link at (614, 707) on a:has-text('CYDEO')
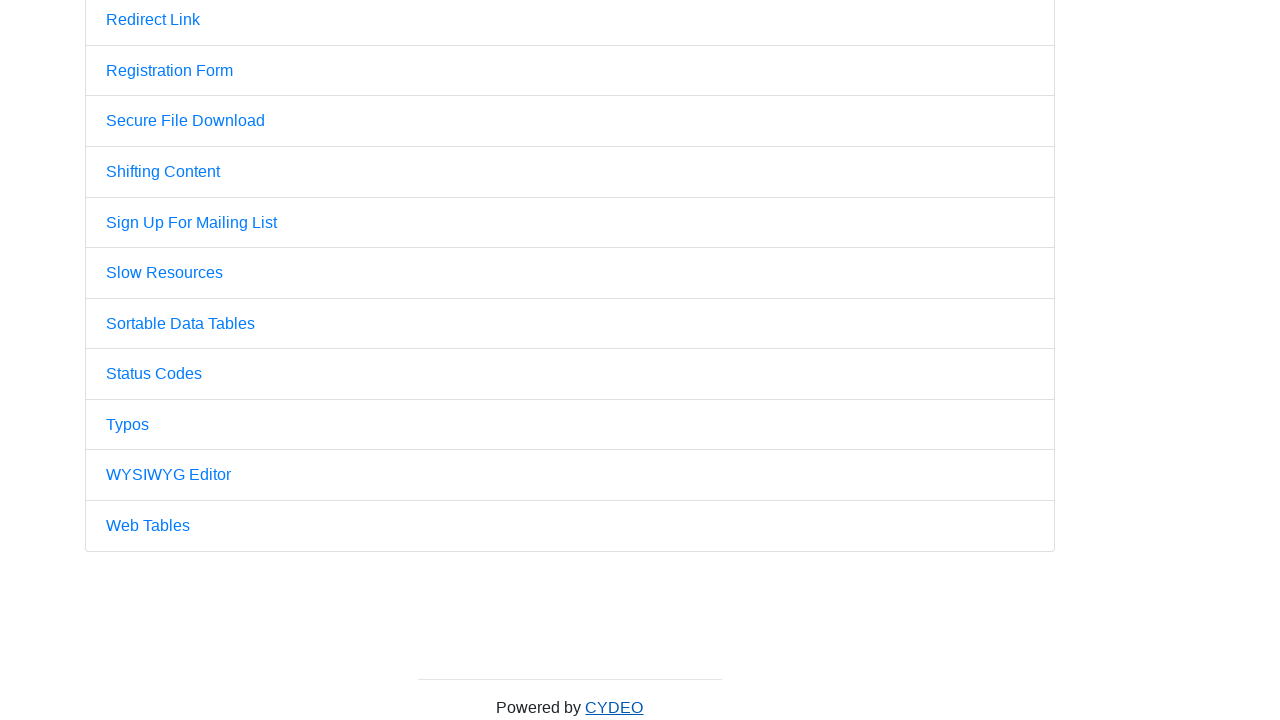

Pressed PageUp key to scroll up
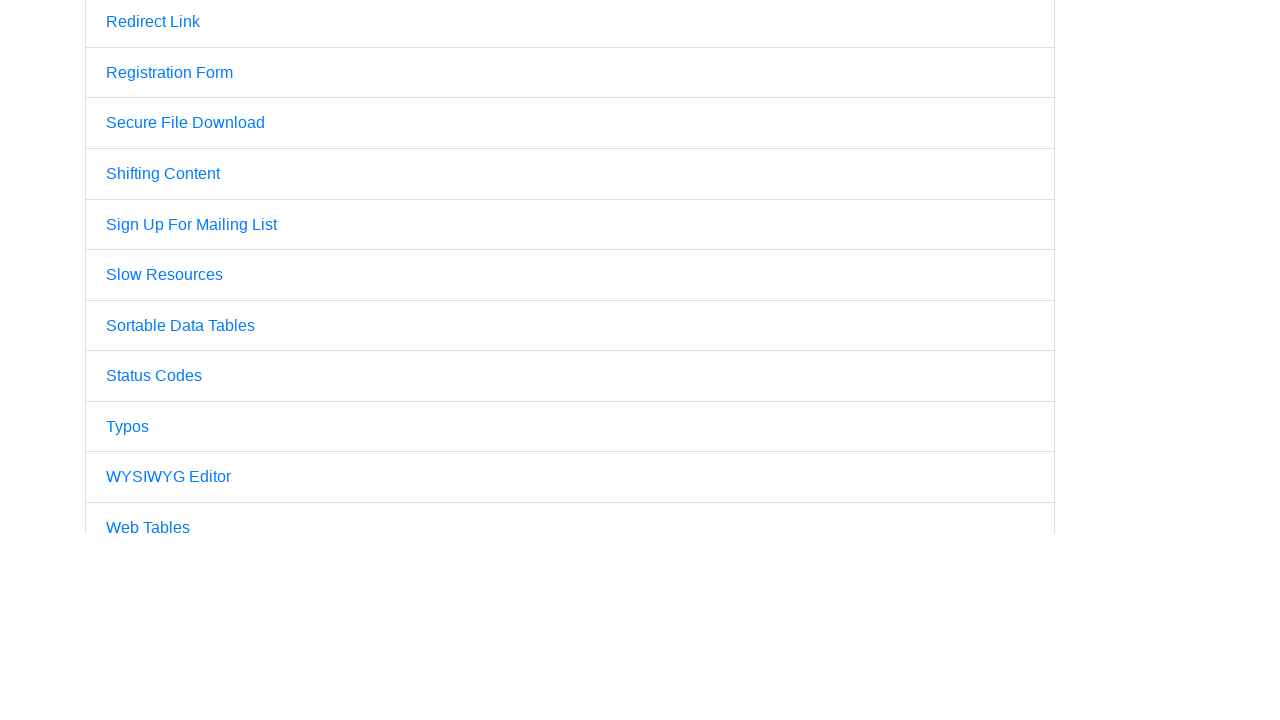

Pressed PageUp key again to scroll up further
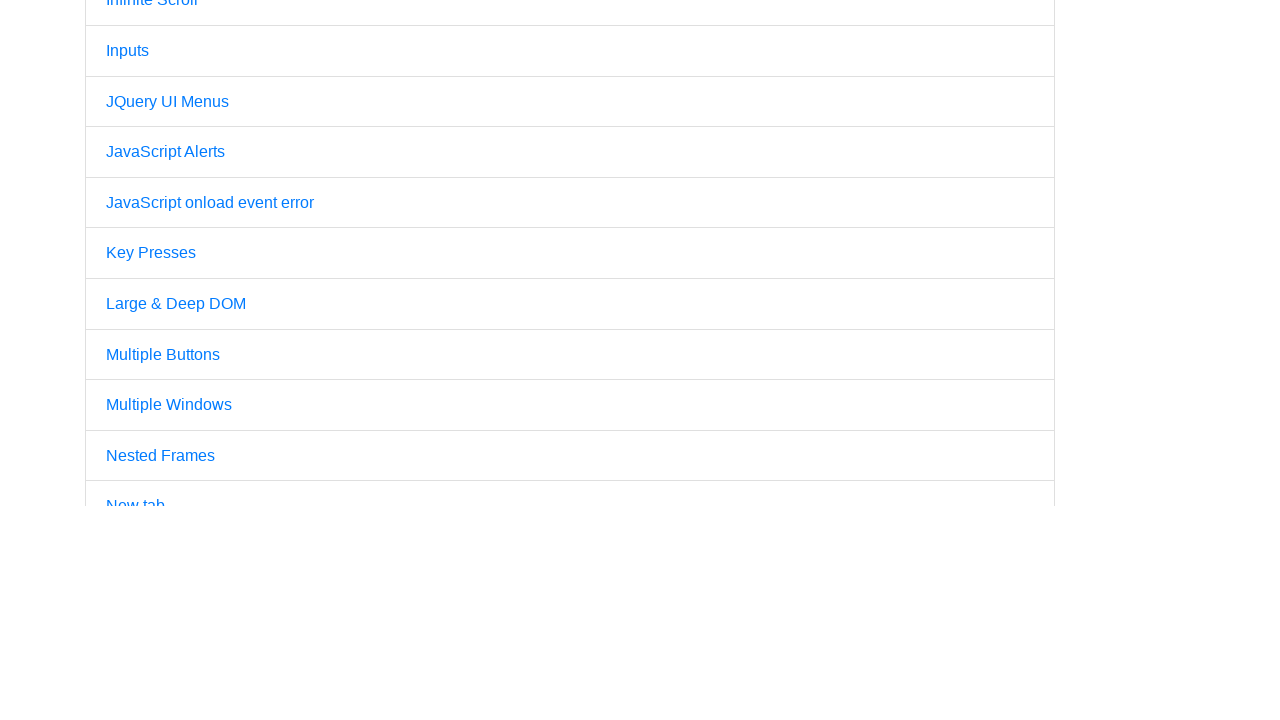

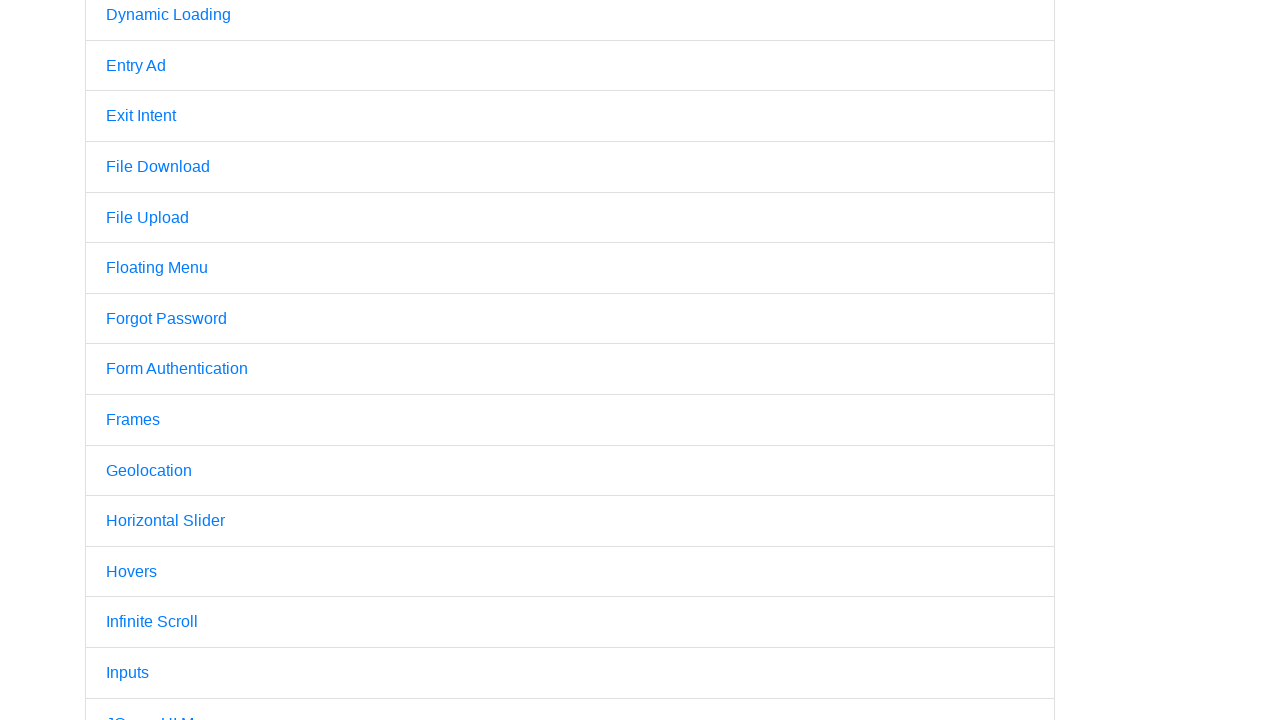